Navigates to JPL Space page and clicks the button to view the full featured image

Starting URL: https://data-class-jpl-space.s3.amazonaws.com/JPL_Space/index.html

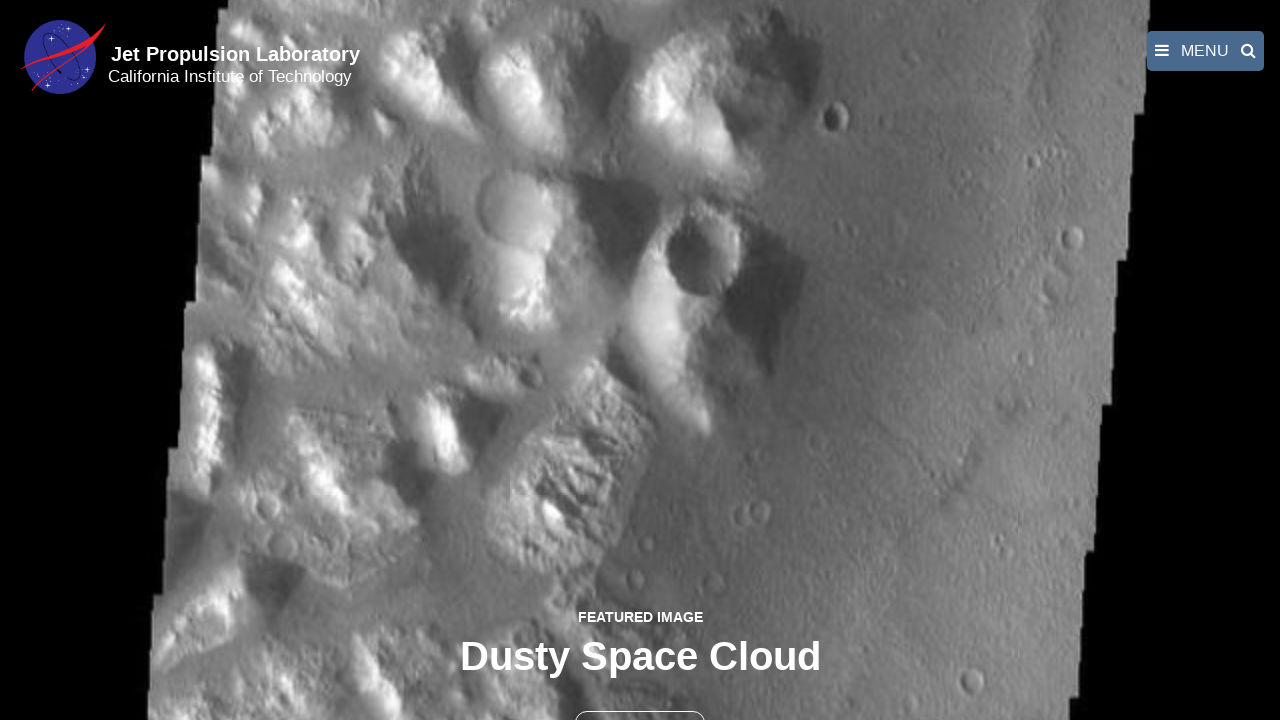

Navigated to JPL Space page
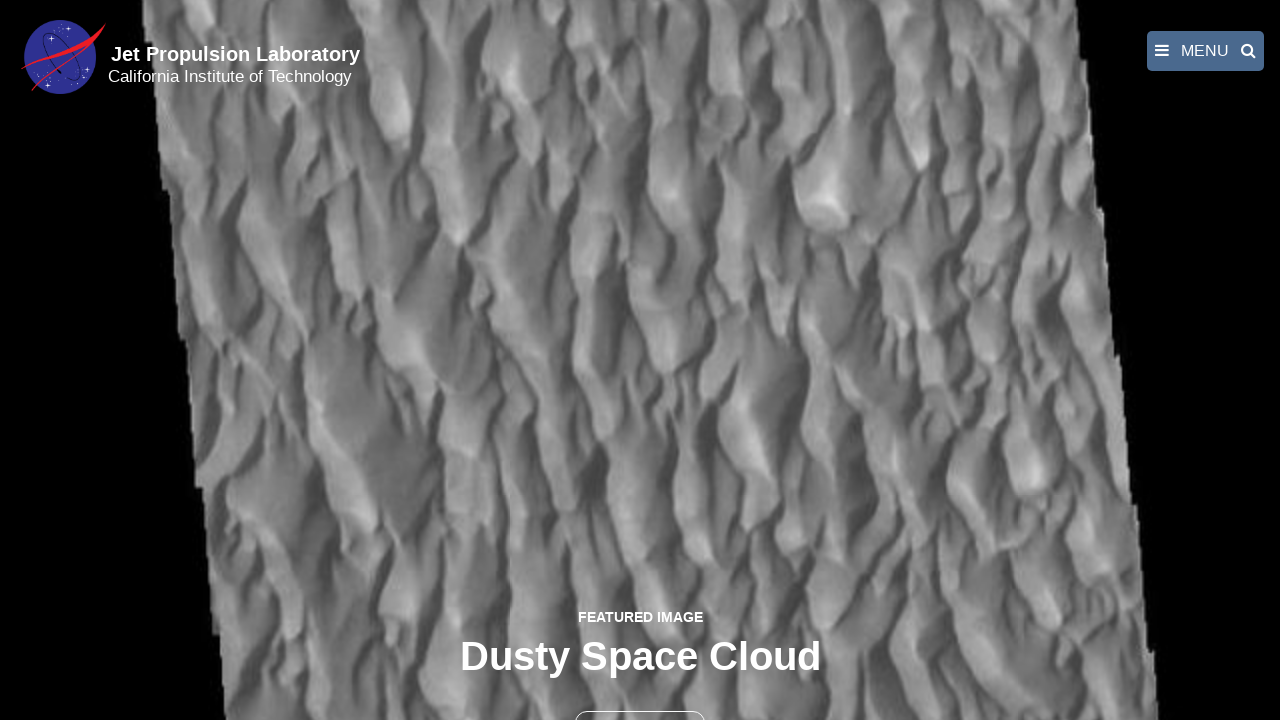

Clicked the button to view full featured image at (640, 699) on button >> nth=1
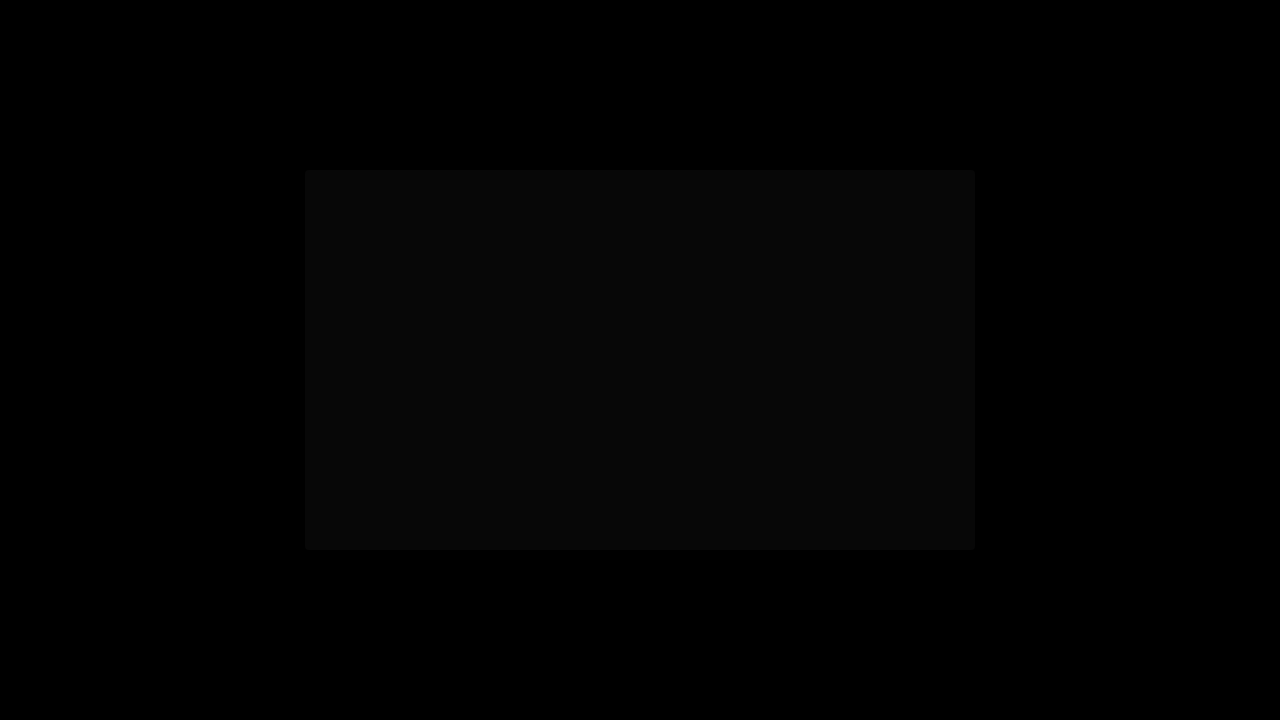

Full featured image displayed in fancybox
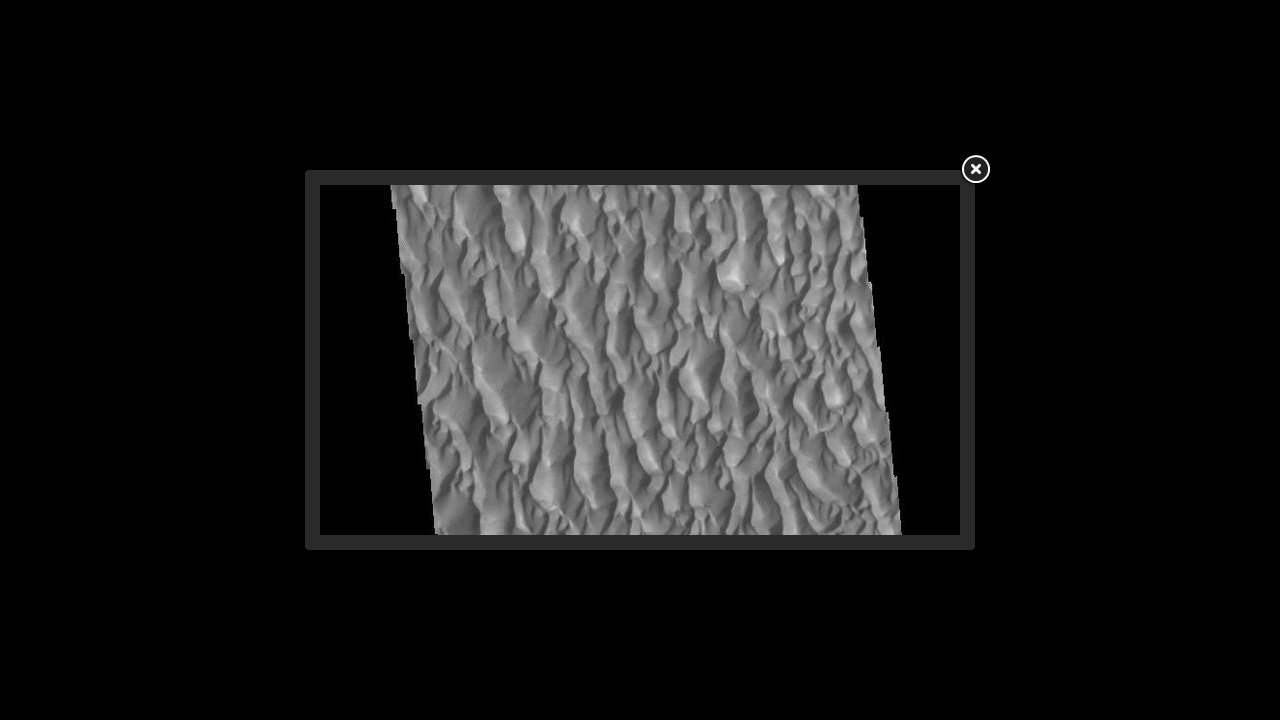

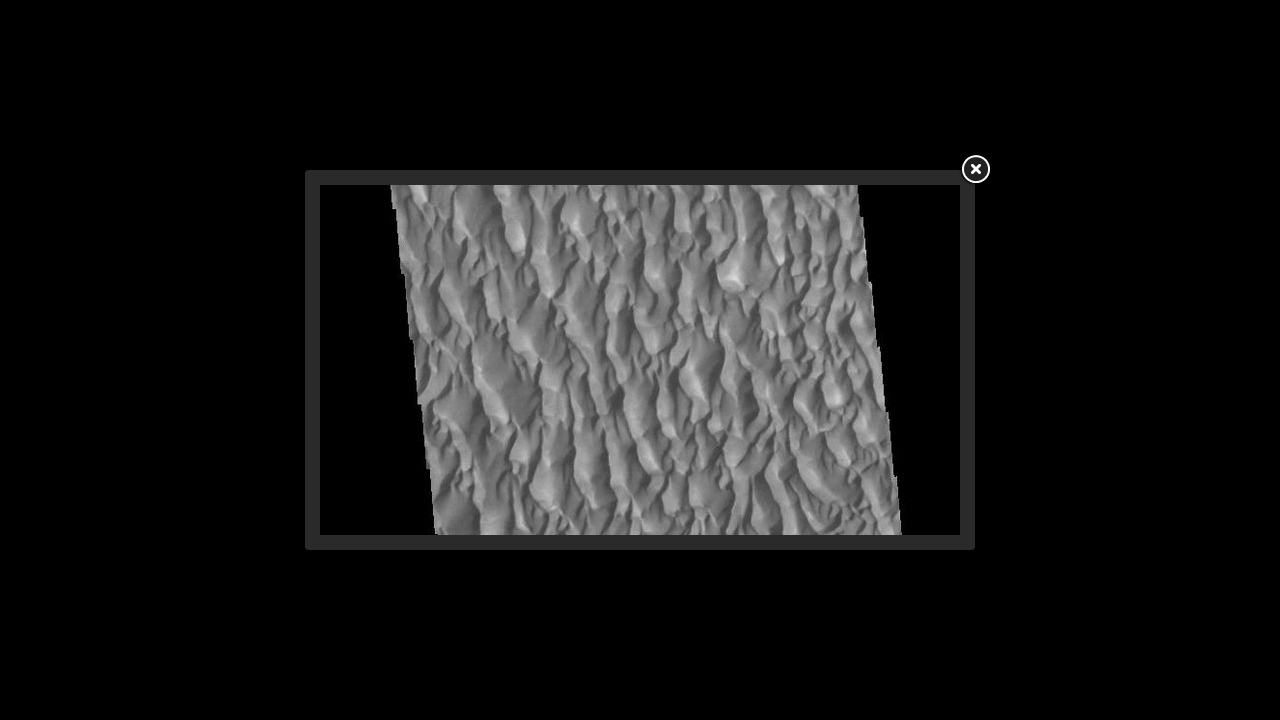